Verifies that the page title of the OrangeHRM login page is correct

Starting URL: https://opensource-demo.orangehrmlive.com/web/index.php/auth/login

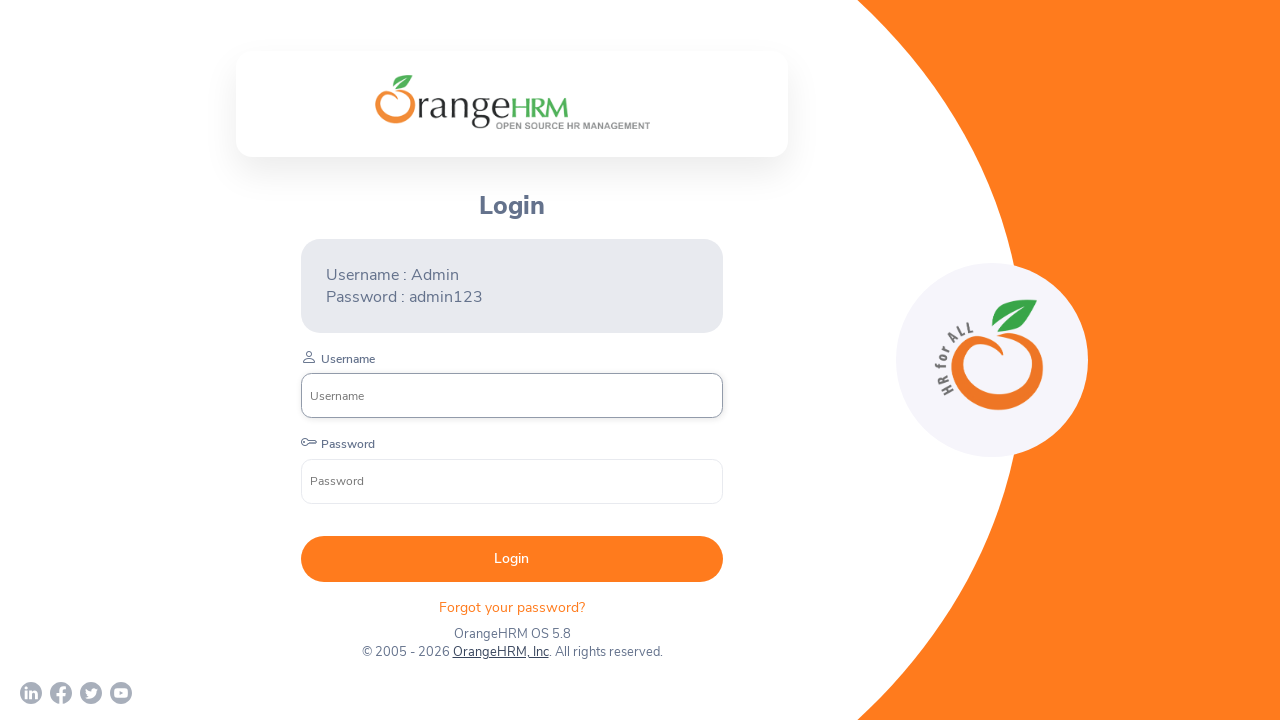

Waited for page DOM to be fully loaded
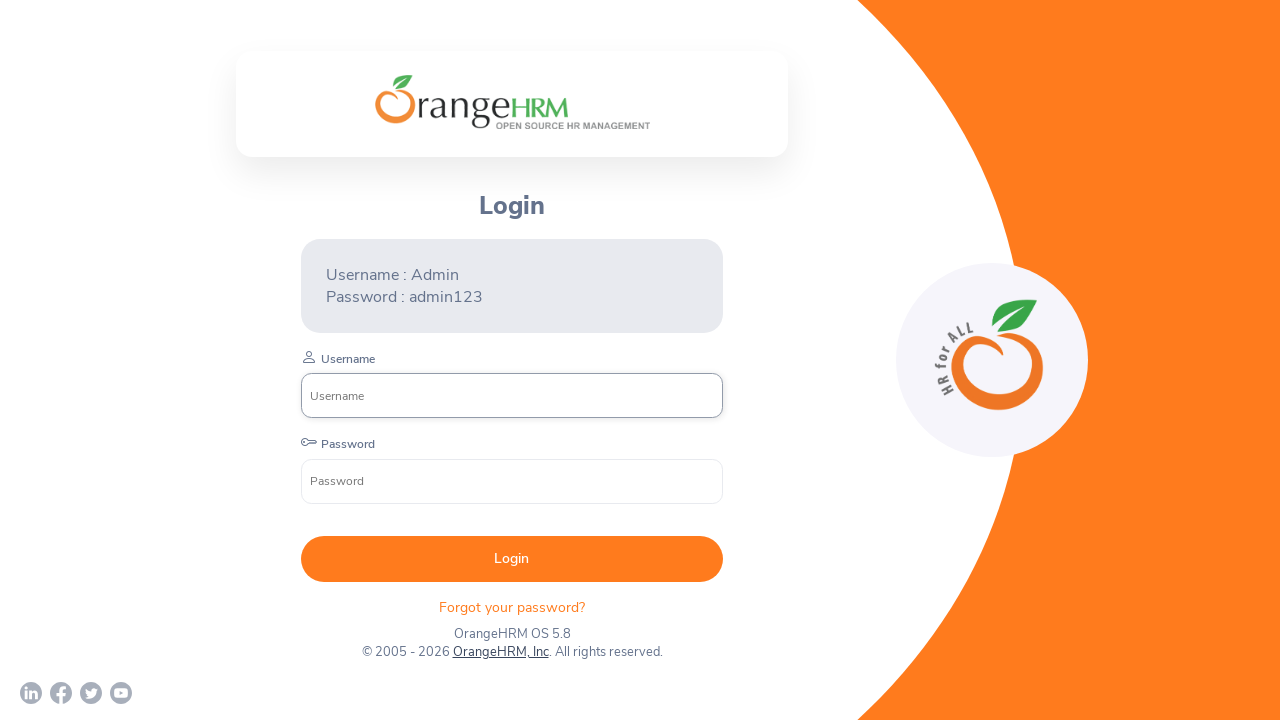

Verified page title is 'OrangeHRM'
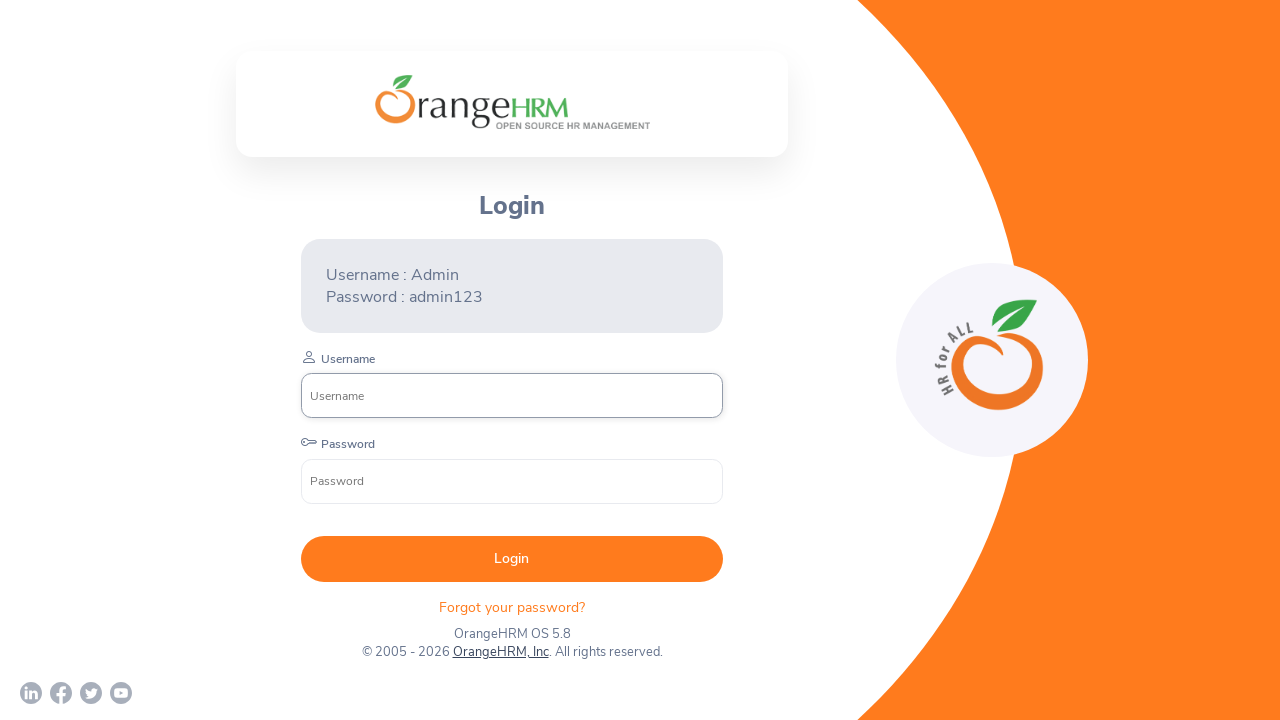

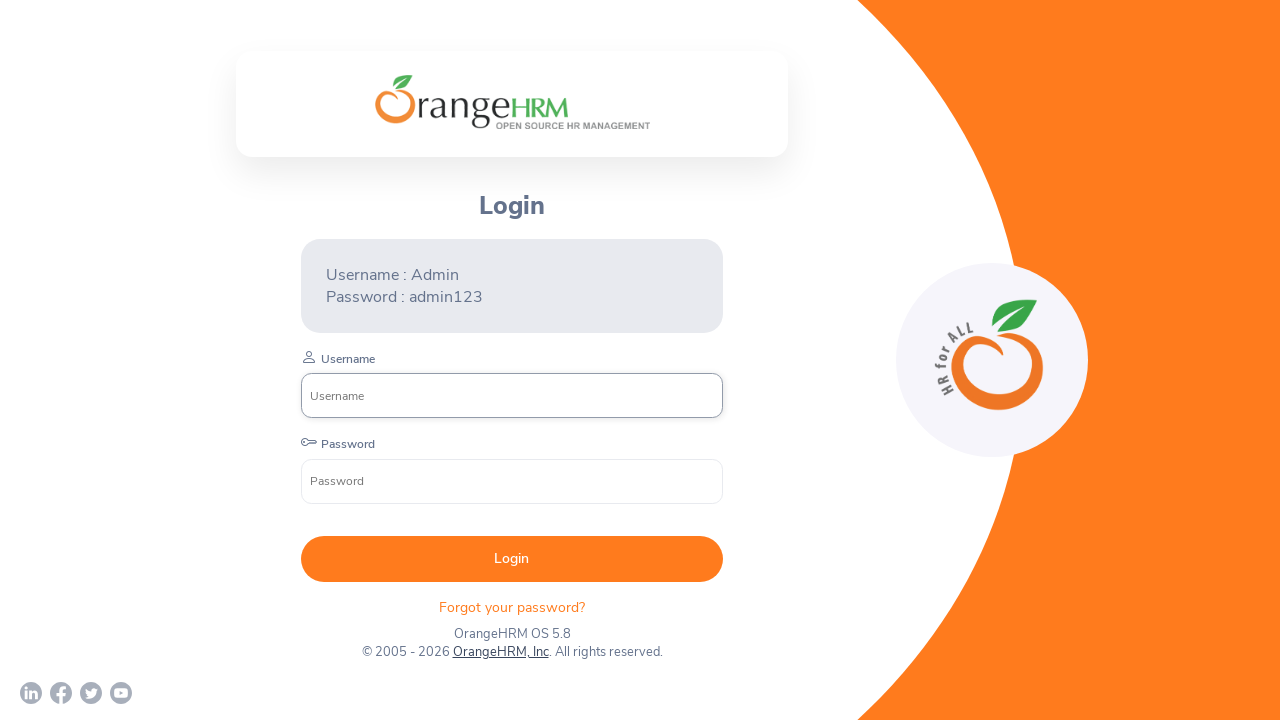